Tests the FAQ accordion functionality by scrolling to the questions section, clicking on a specific question about contacting support, and verifying the expected answer text is displayed.

Starting URL: https://qa-scooter.praktikum-services.ru/

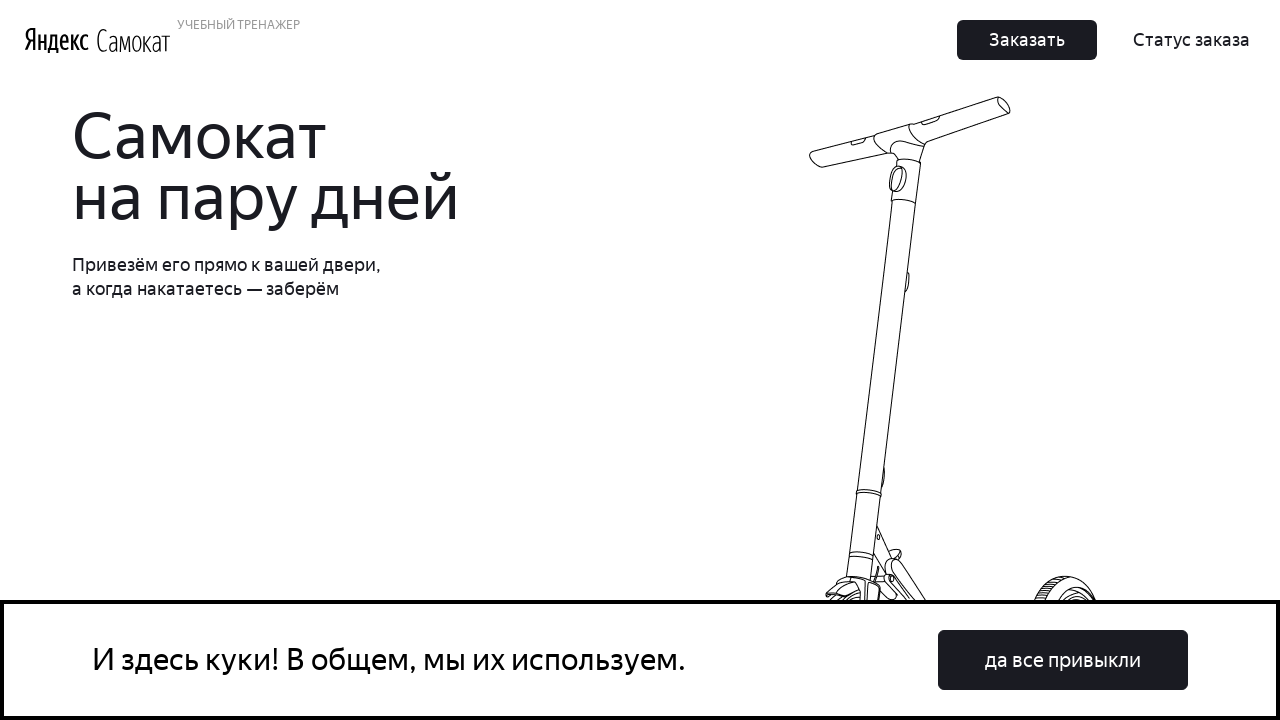

Scrolled down the page by 700px
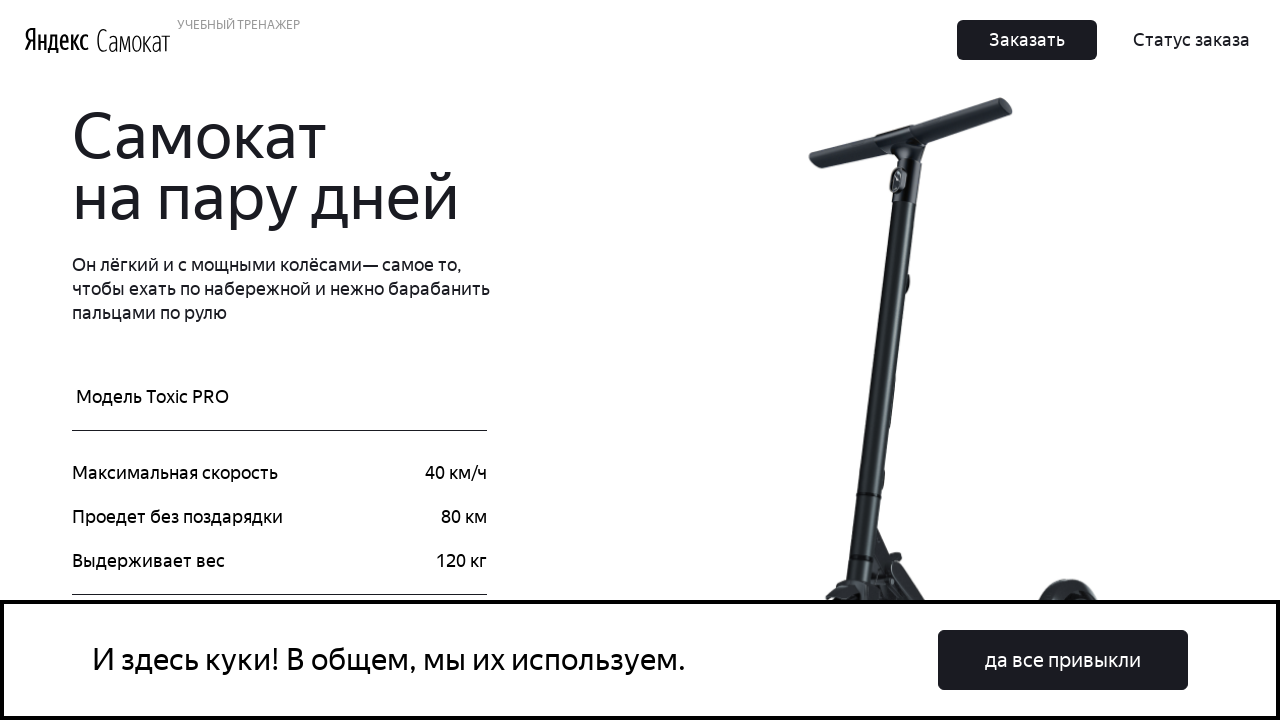

Waited 500ms for content to load
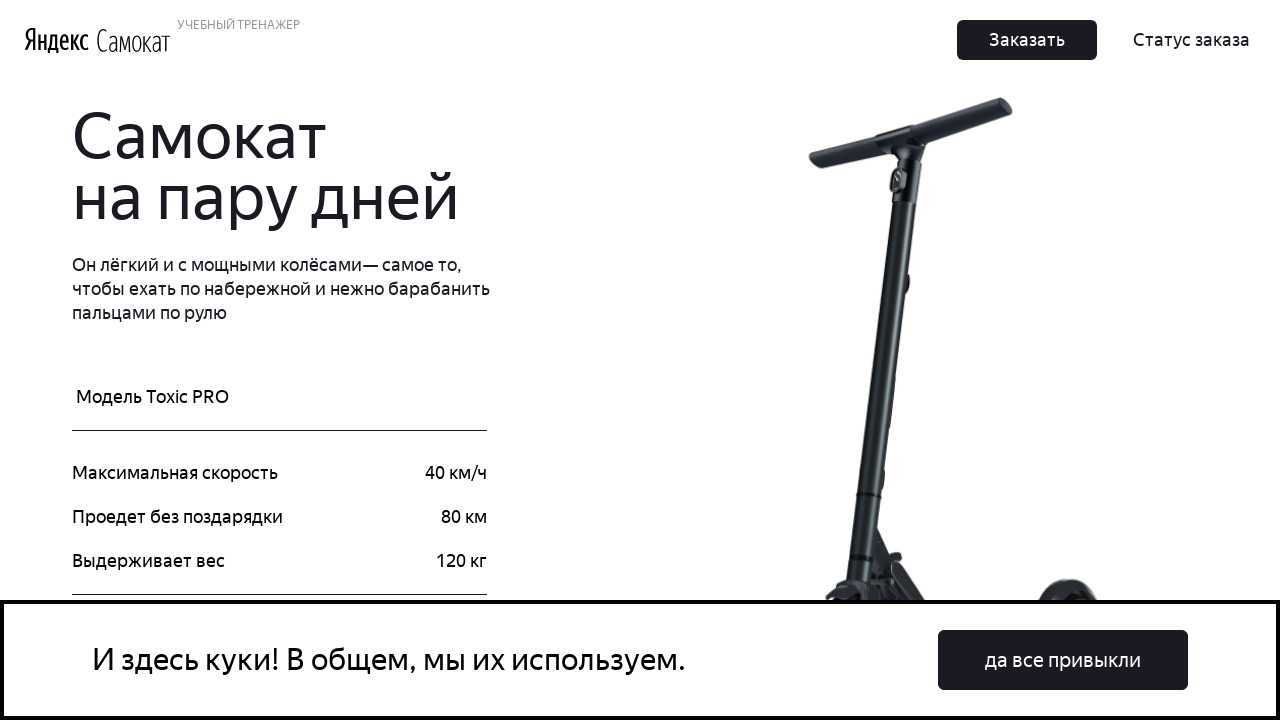

Scrolled down the page by 700px
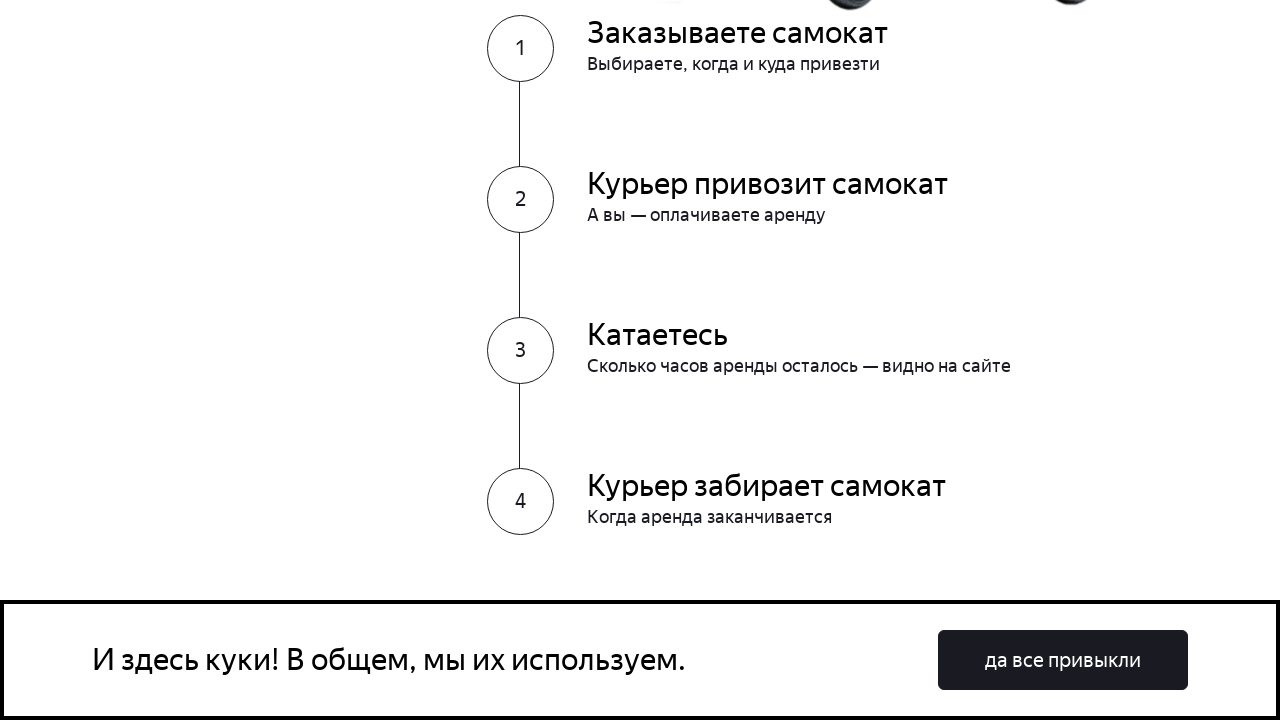

Waited 500ms for content to load
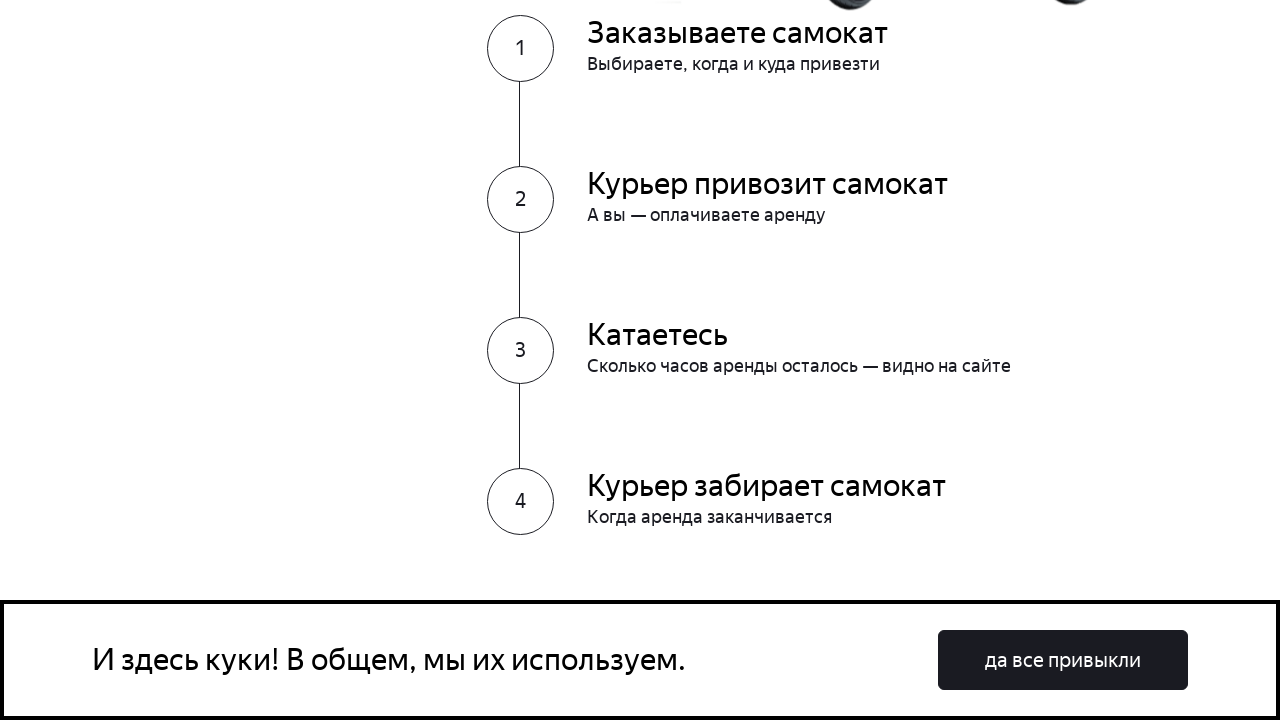

Scrolled down the page by 700px
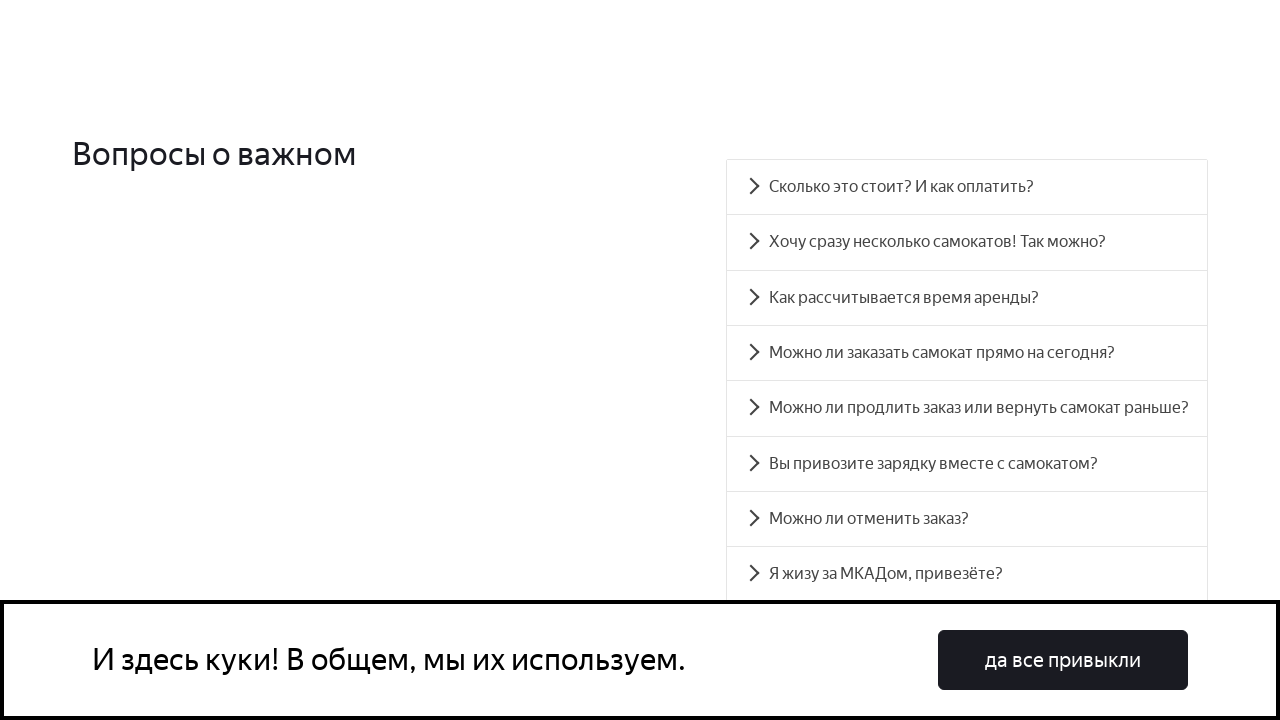

Waited 500ms for content to load
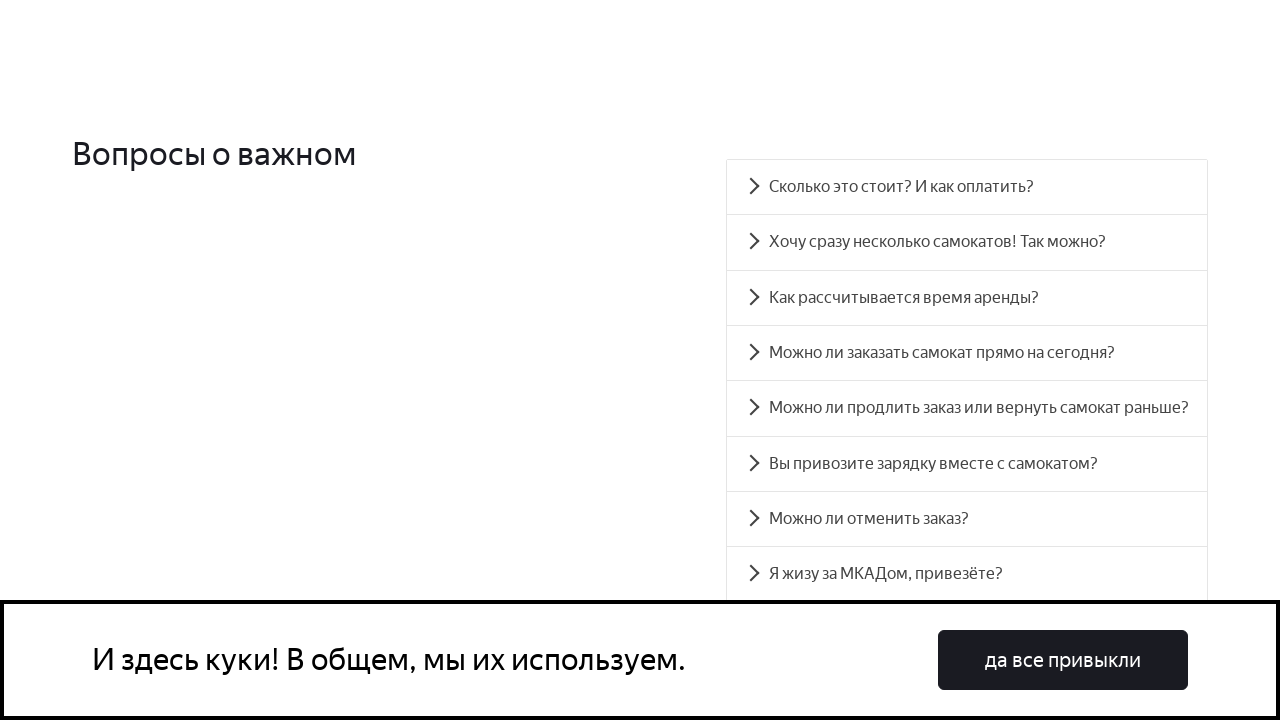

Scrolled down the page by 700px
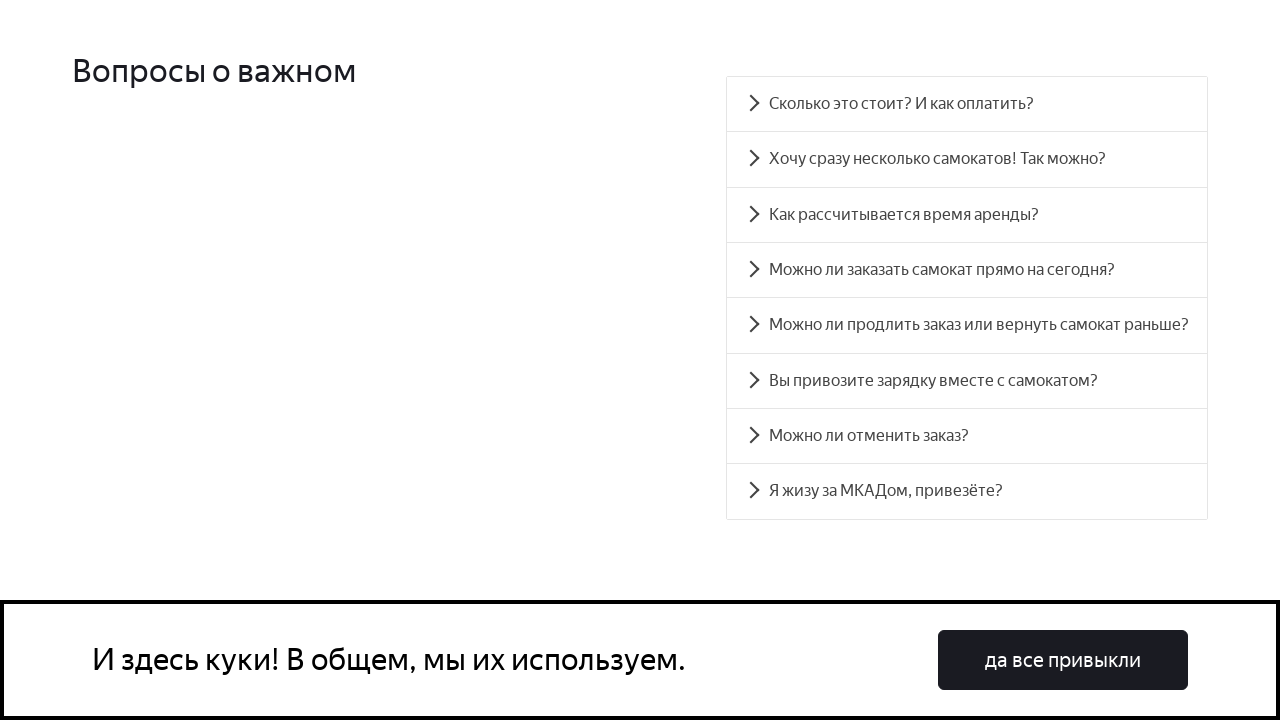

Waited 500ms for content to load
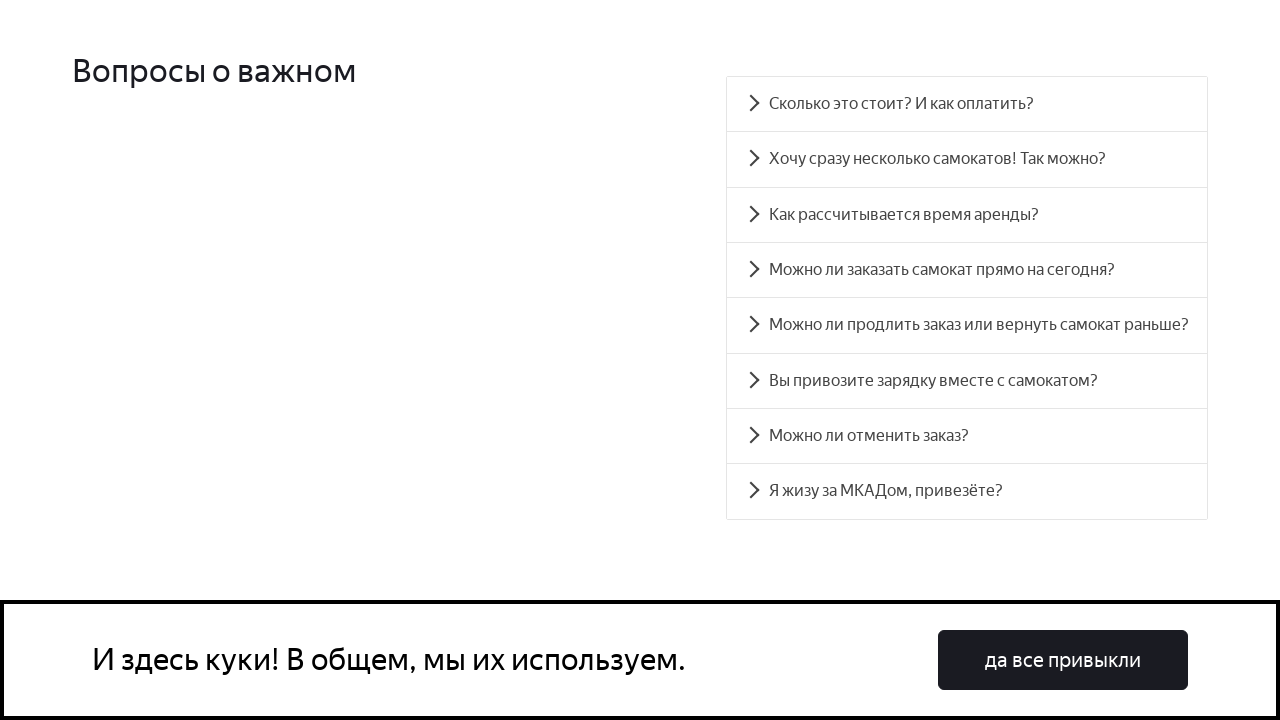

Waited 1000ms for page content to settle
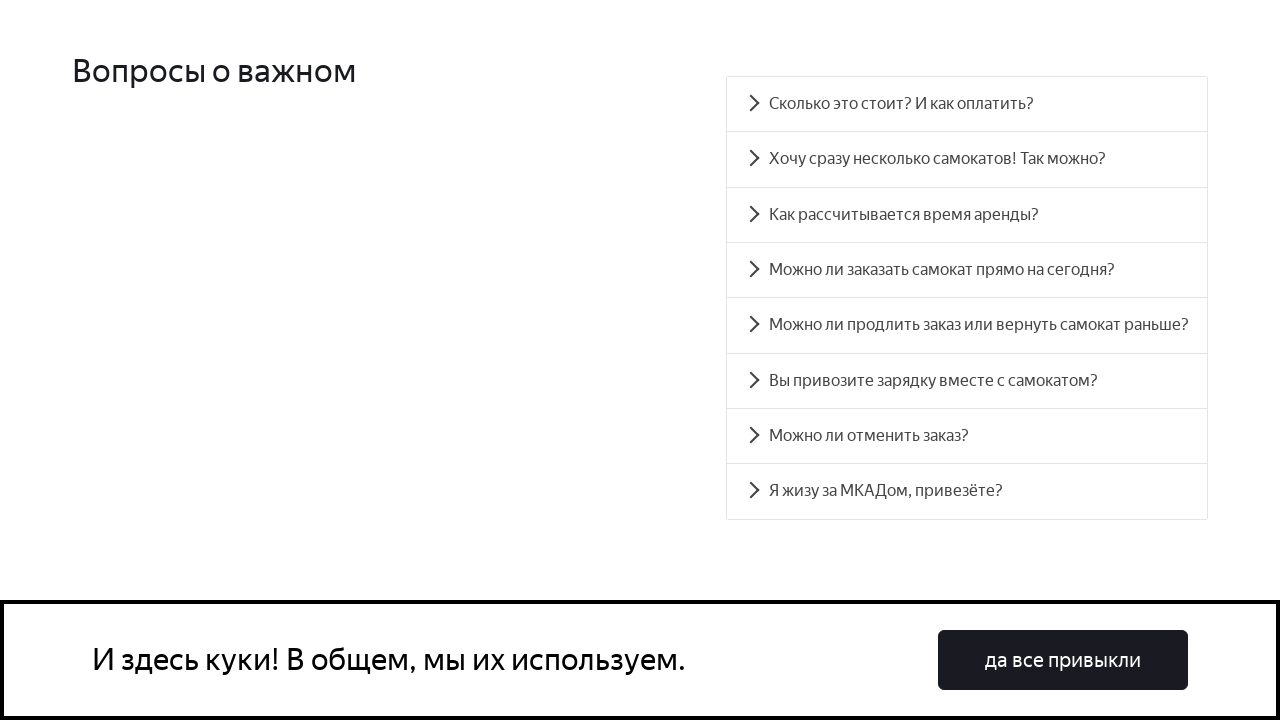

Located FAQ question element about support/returning
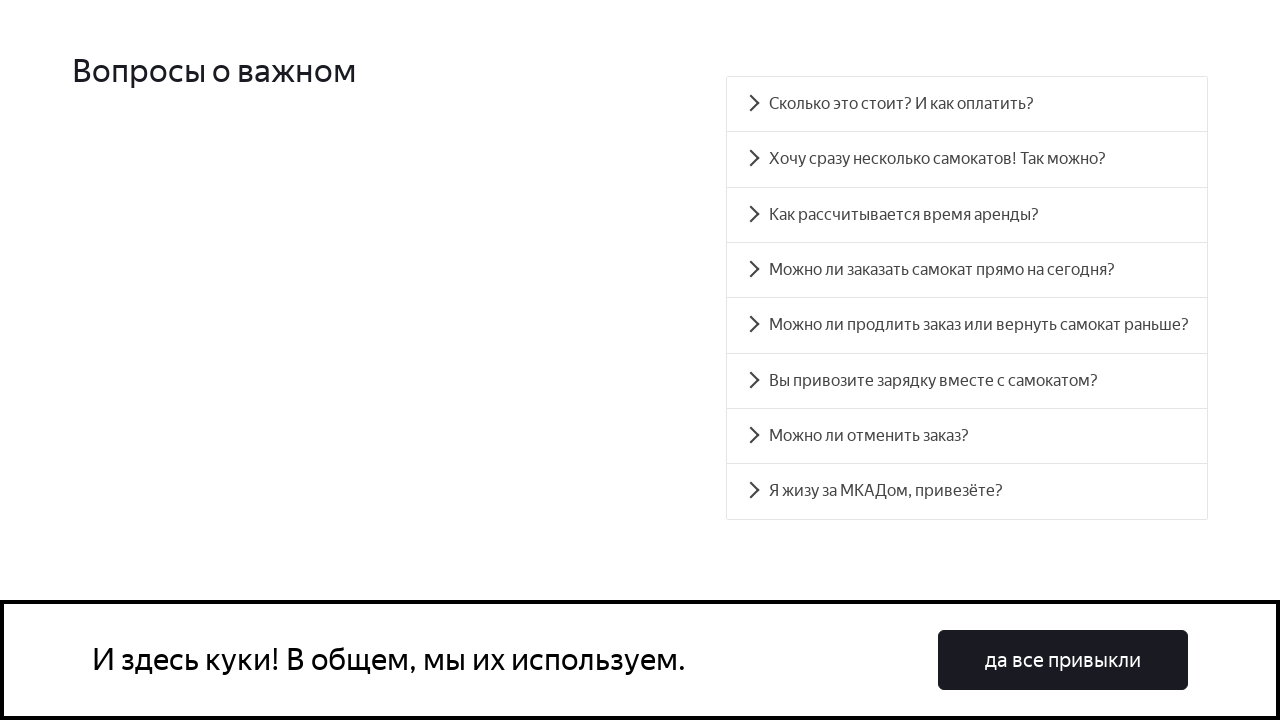

Clicked on the FAQ question about returning/support at (967, 325) on xpath=//div[@id='accordion__heading-4' and @class='accordion__button']
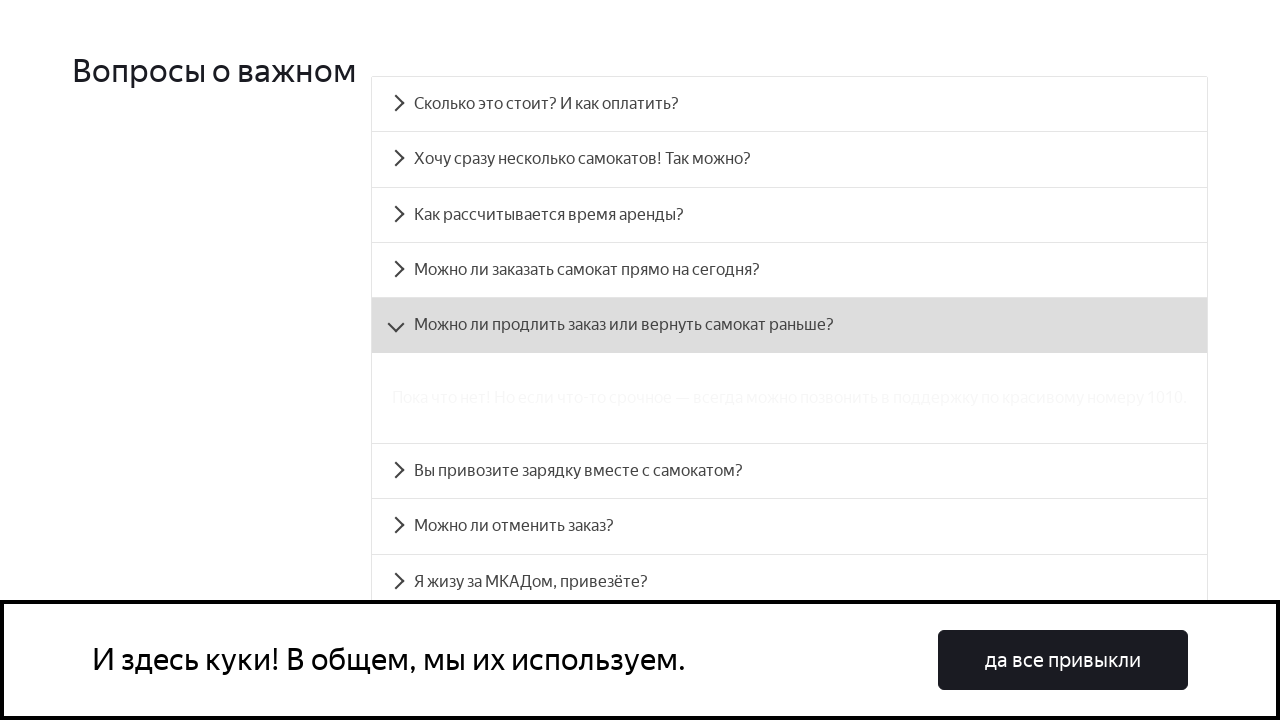

Verified the answer text is displayed in the accordion
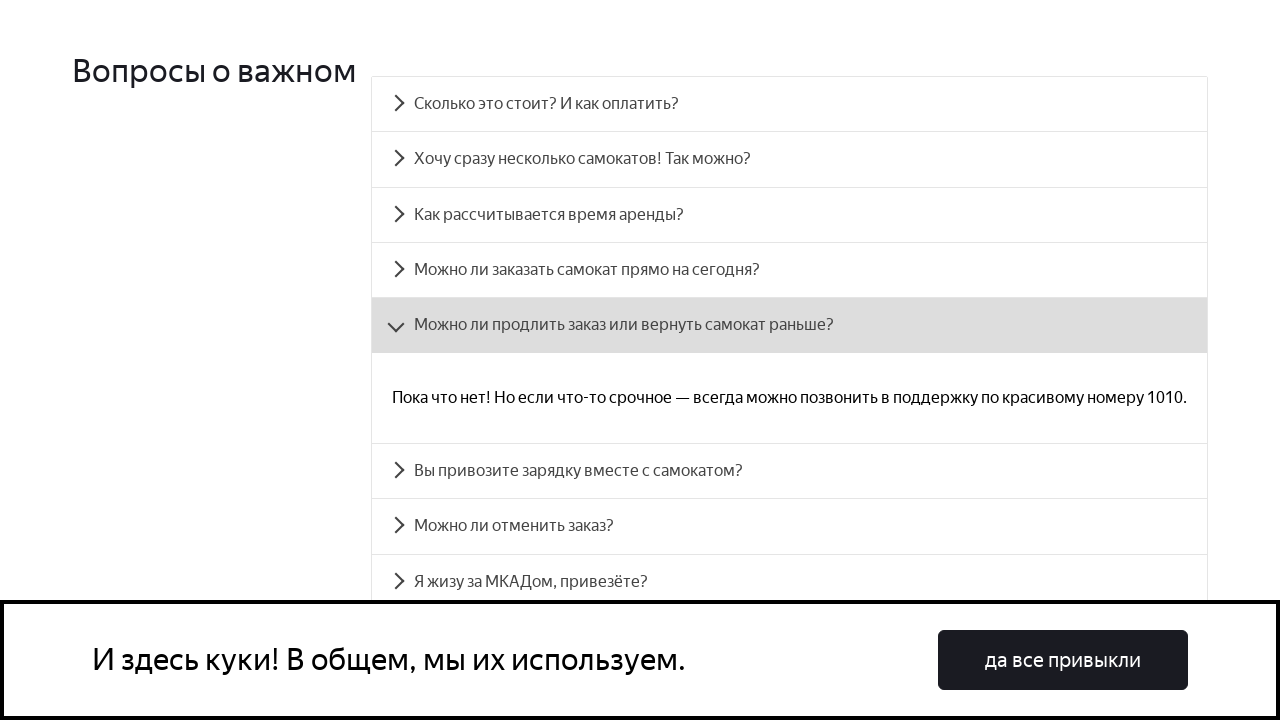

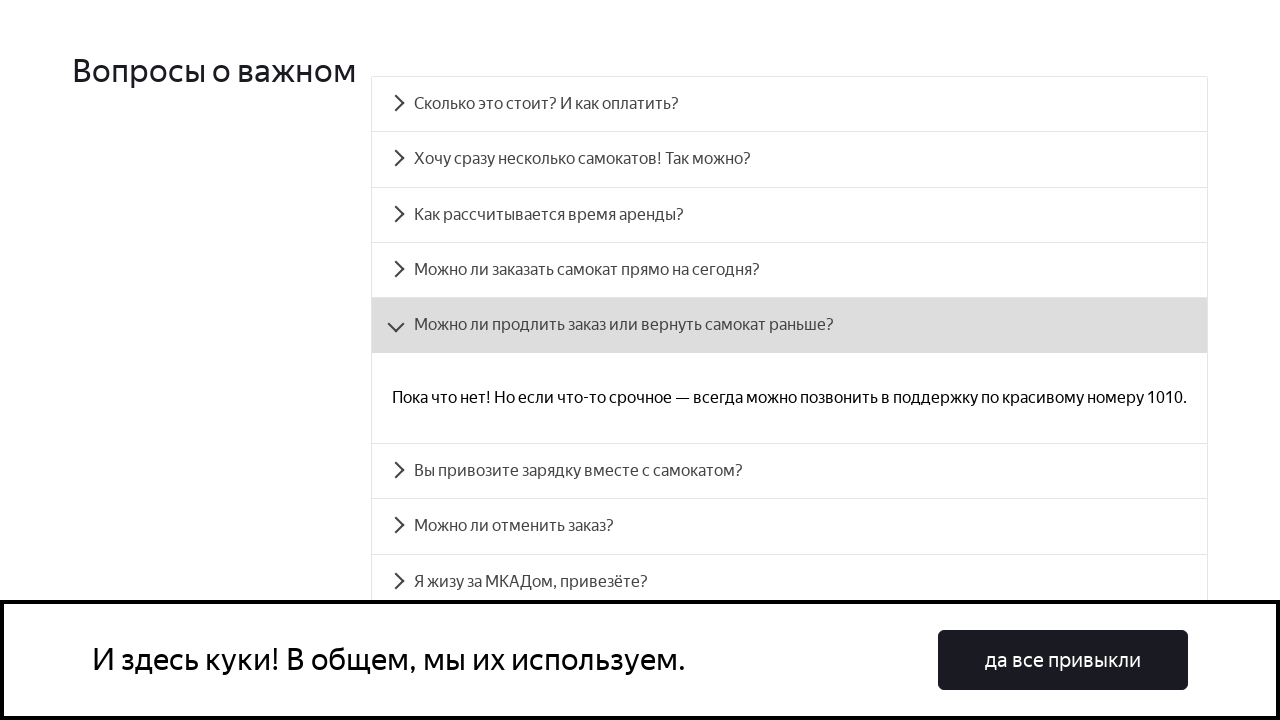